Interacts with a web table by selecting individual user checkboxes and then selecting all user checkboxes on the page

Starting URL: https://selectorshub.com/xpath-practice-page/

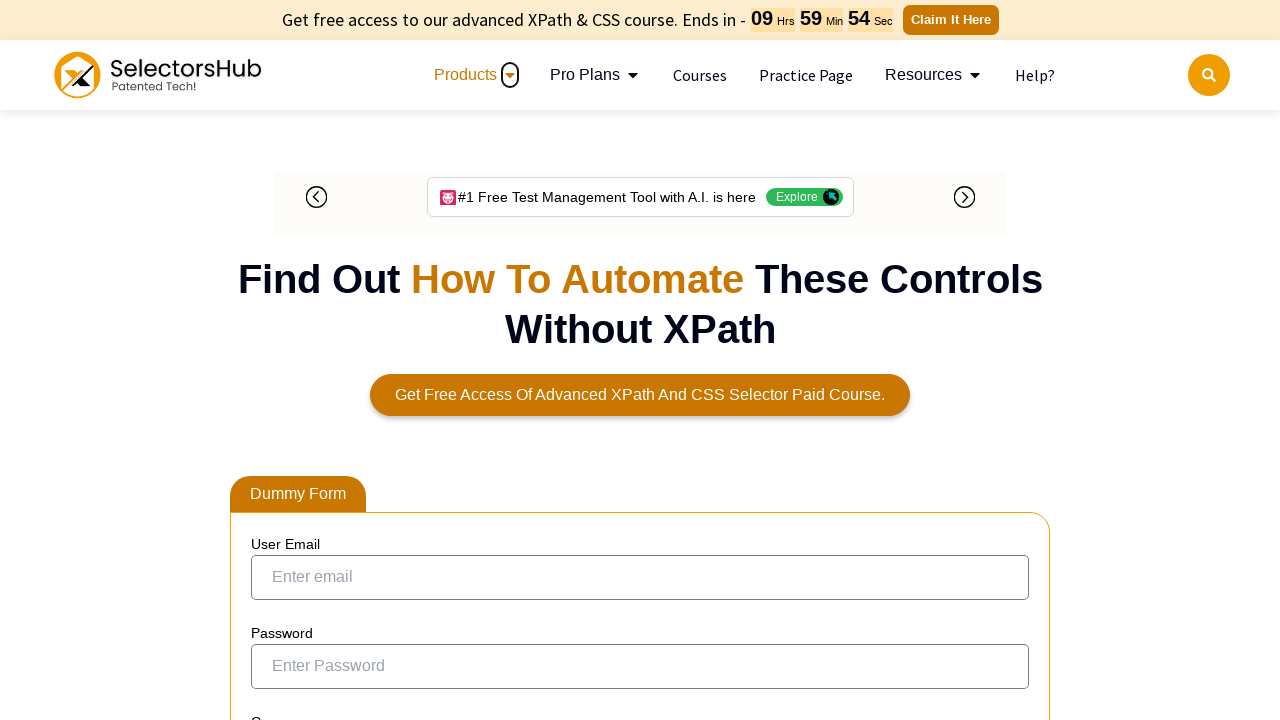

Clicked checkbox for user 'John.Smith' at (274, 353) on xpath=//a[text()='John.Smith']/parent::td/preceding-sibling::td/input[@type='che
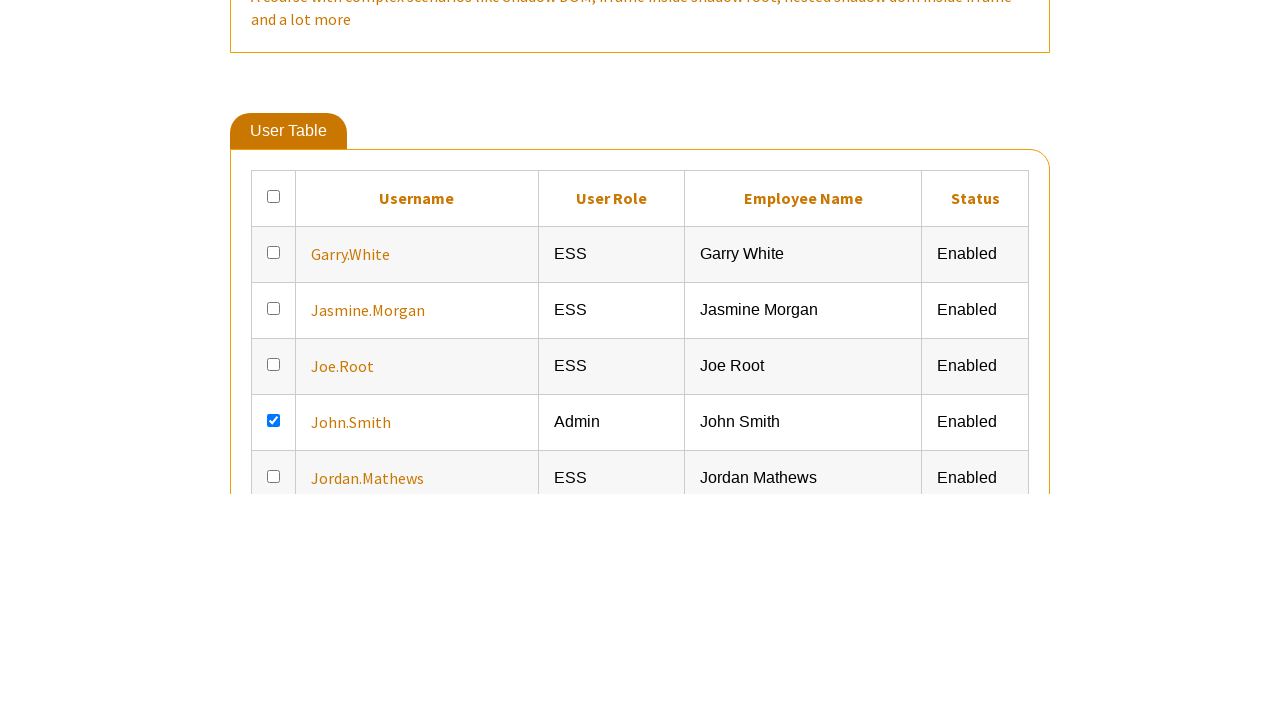

Web table with ID 'resultTable' loaded
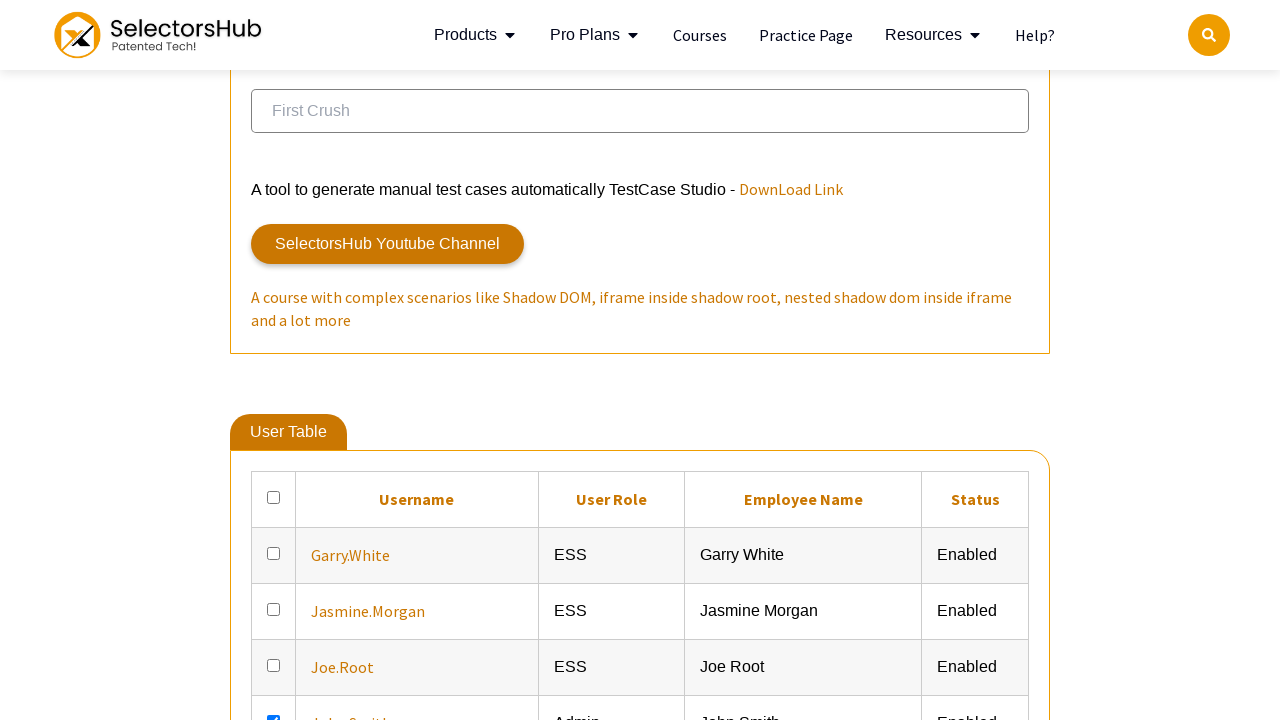

Retrieved all checkboxes from the web table
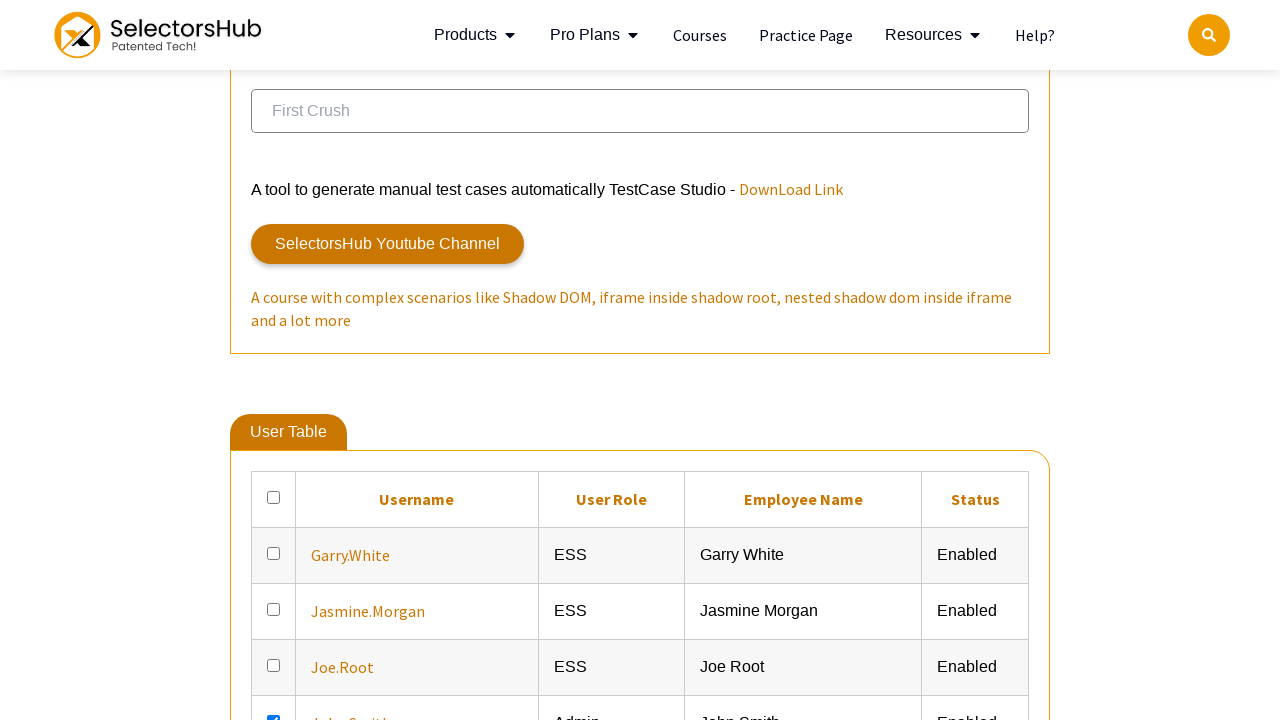

Clicked checkbox to select a user at (274, 553) on xpath=//table[@id='resultTable']//td/input[@type='checkbox'] >> nth=0
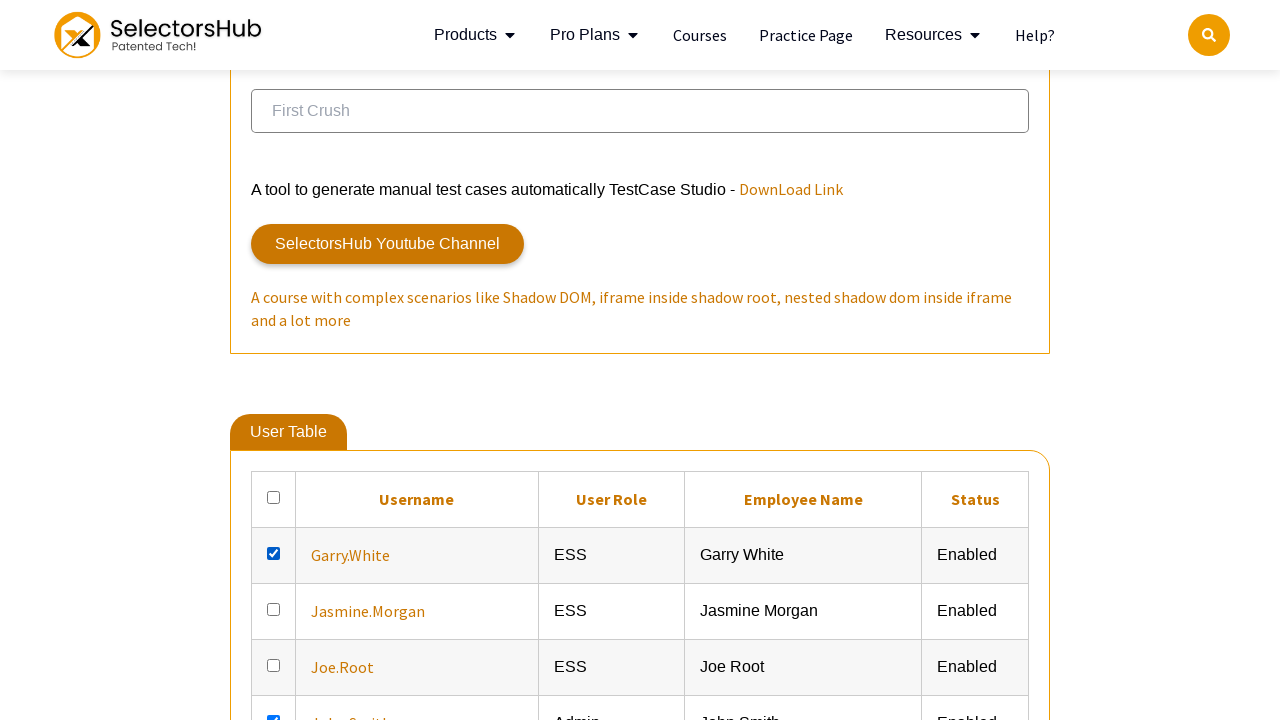

Clicked checkbox to select a user at (274, 609) on xpath=//table[@id='resultTable']//td/input[@type='checkbox'] >> nth=1
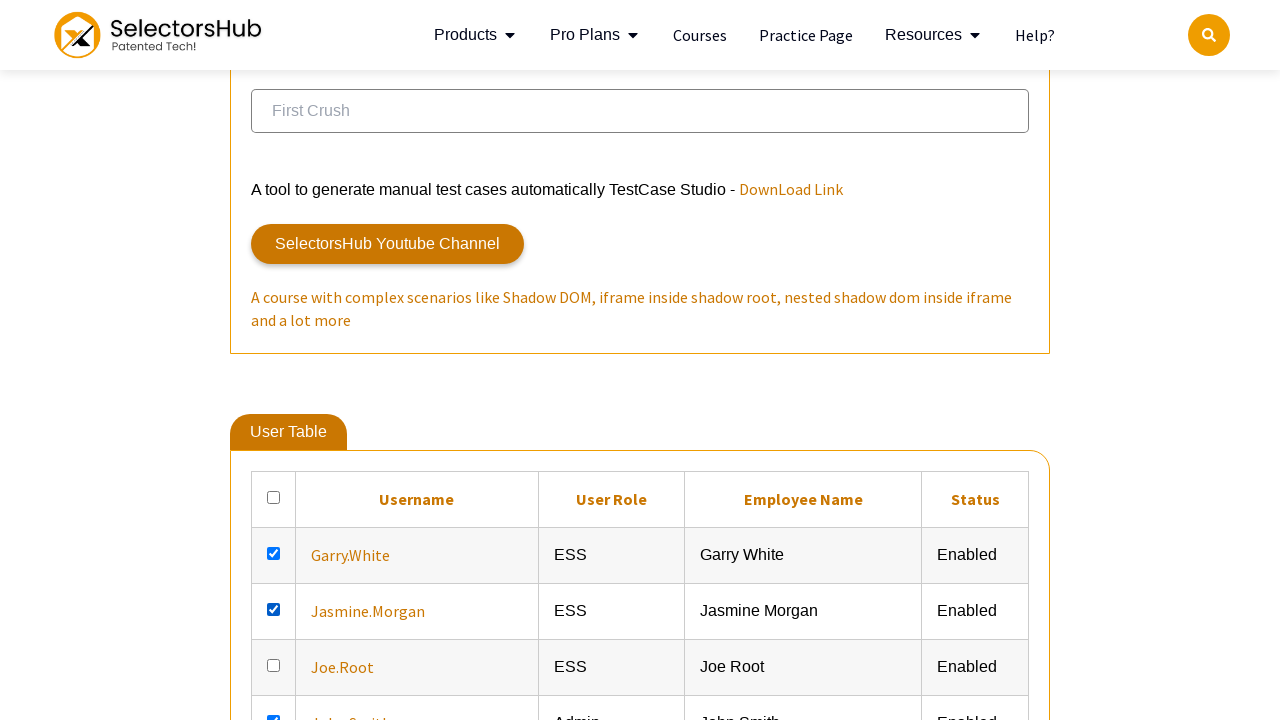

Clicked checkbox to select a user at (274, 665) on xpath=//table[@id='resultTable']//td/input[@type='checkbox'] >> nth=2
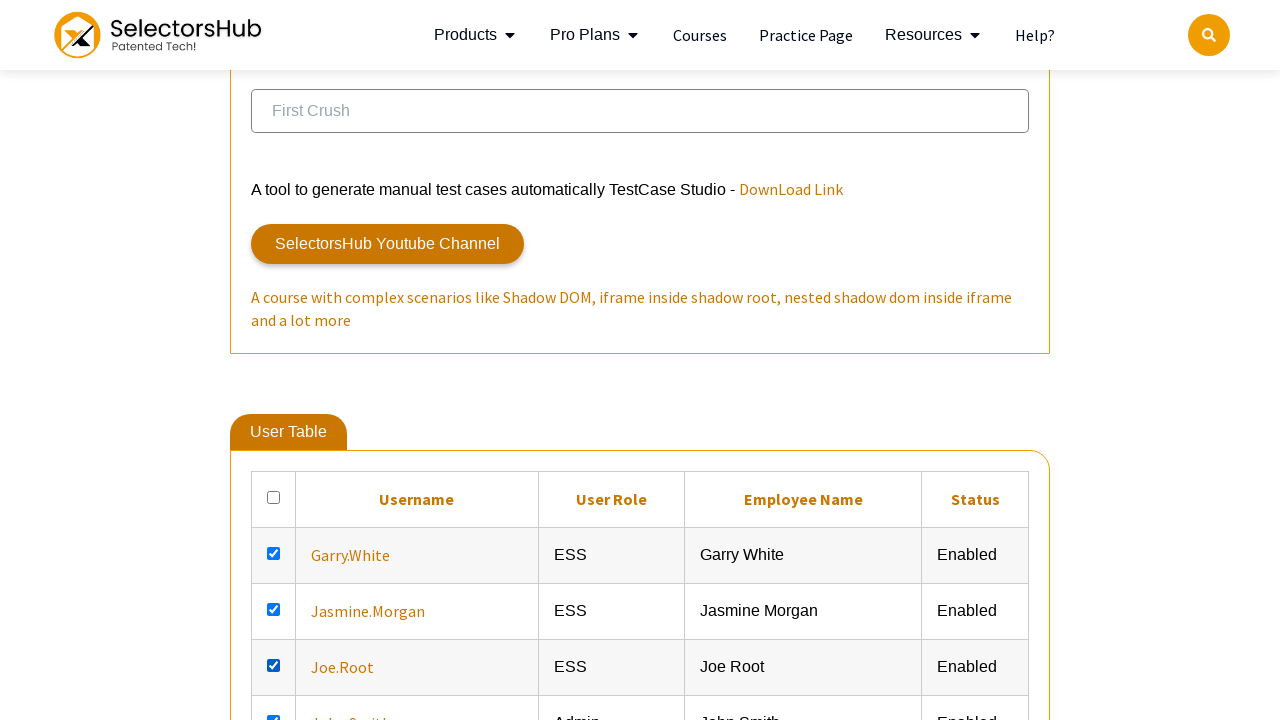

Clicked checkbox to select a user at (274, 714) on xpath=//table[@id='resultTable']//td/input[@type='checkbox'] >> nth=3
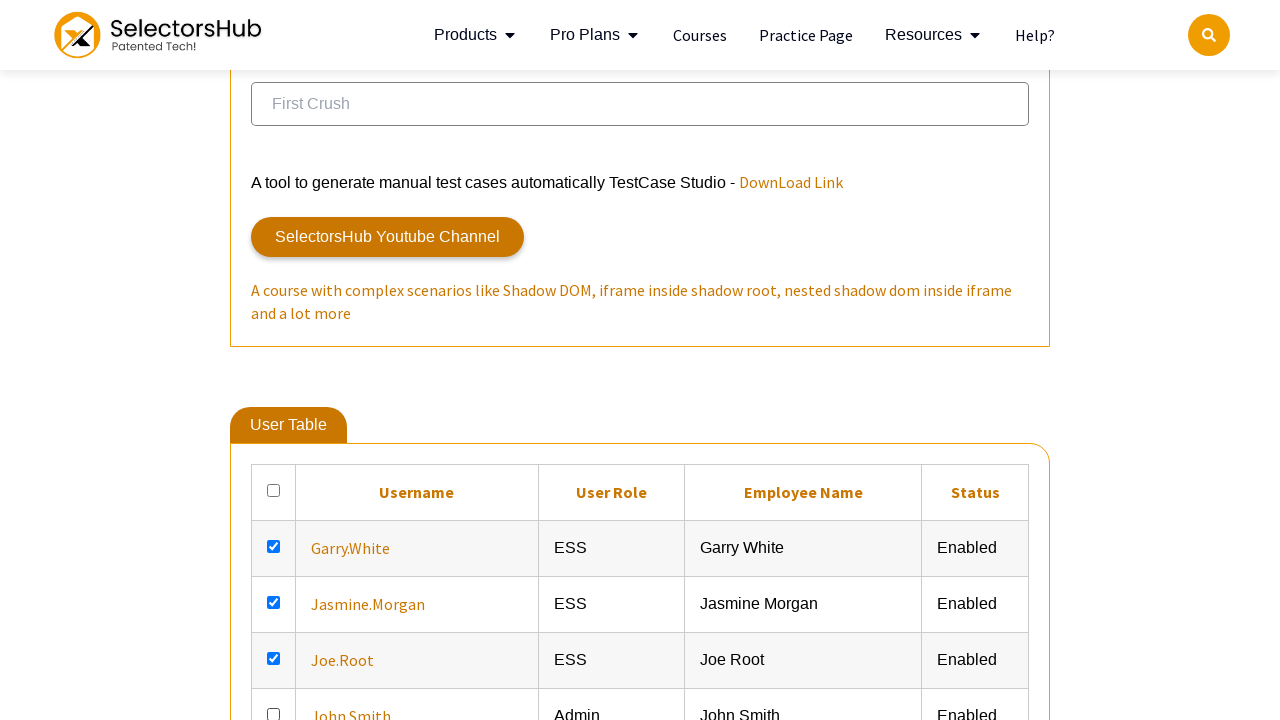

Clicked checkbox to select a user at (274, 360) on xpath=//table[@id='resultTable']//td/input[@type='checkbox'] >> nth=4
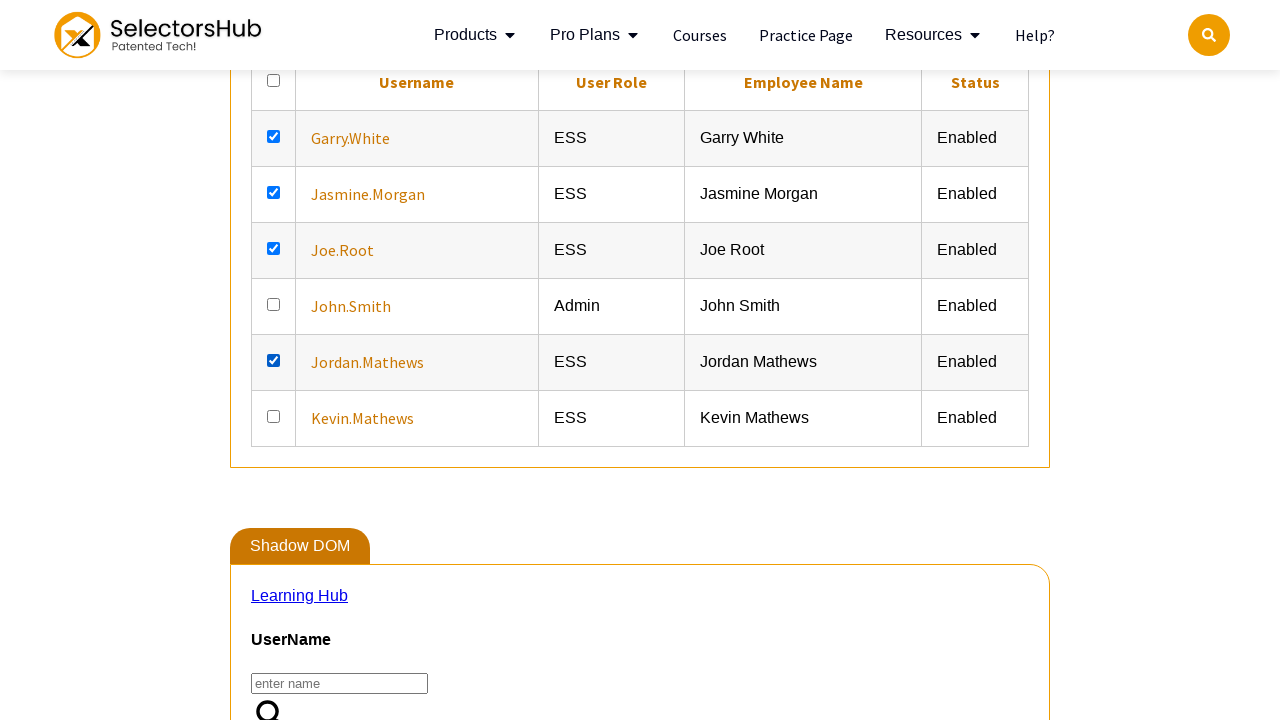

Clicked checkbox to select a user at (274, 416) on xpath=//table[@id='resultTable']//td/input[@type='checkbox'] >> nth=5
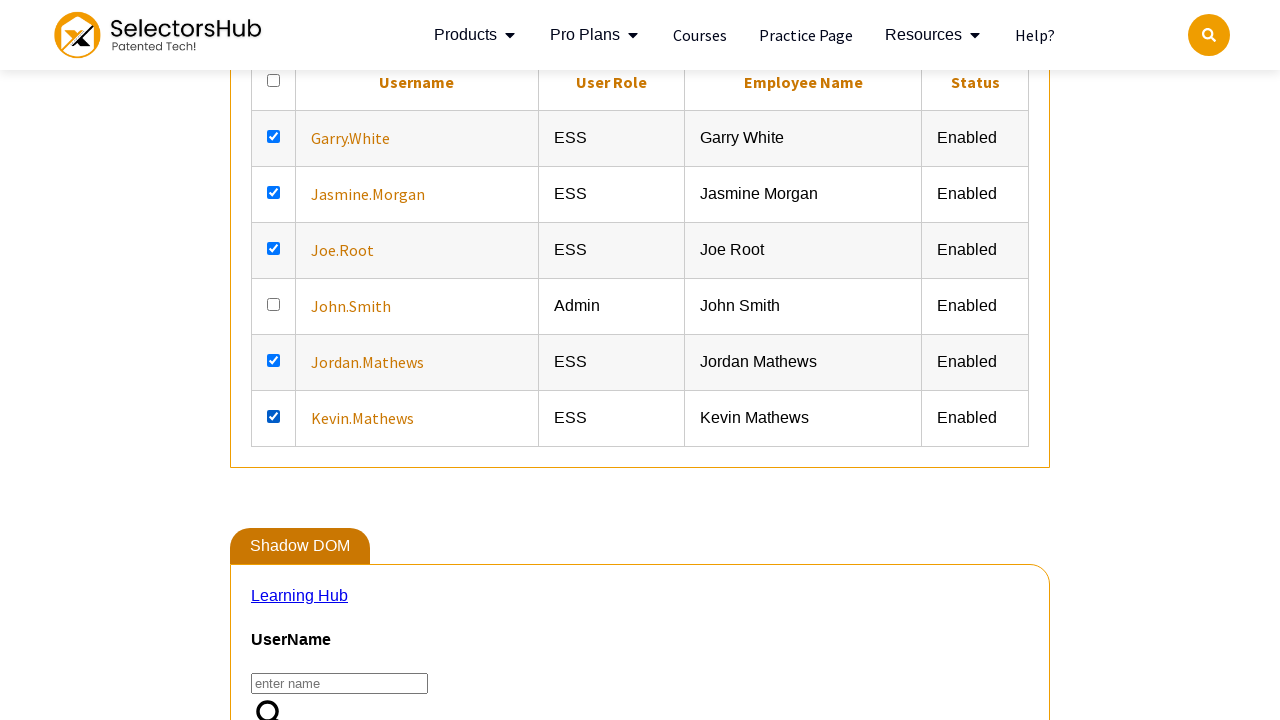

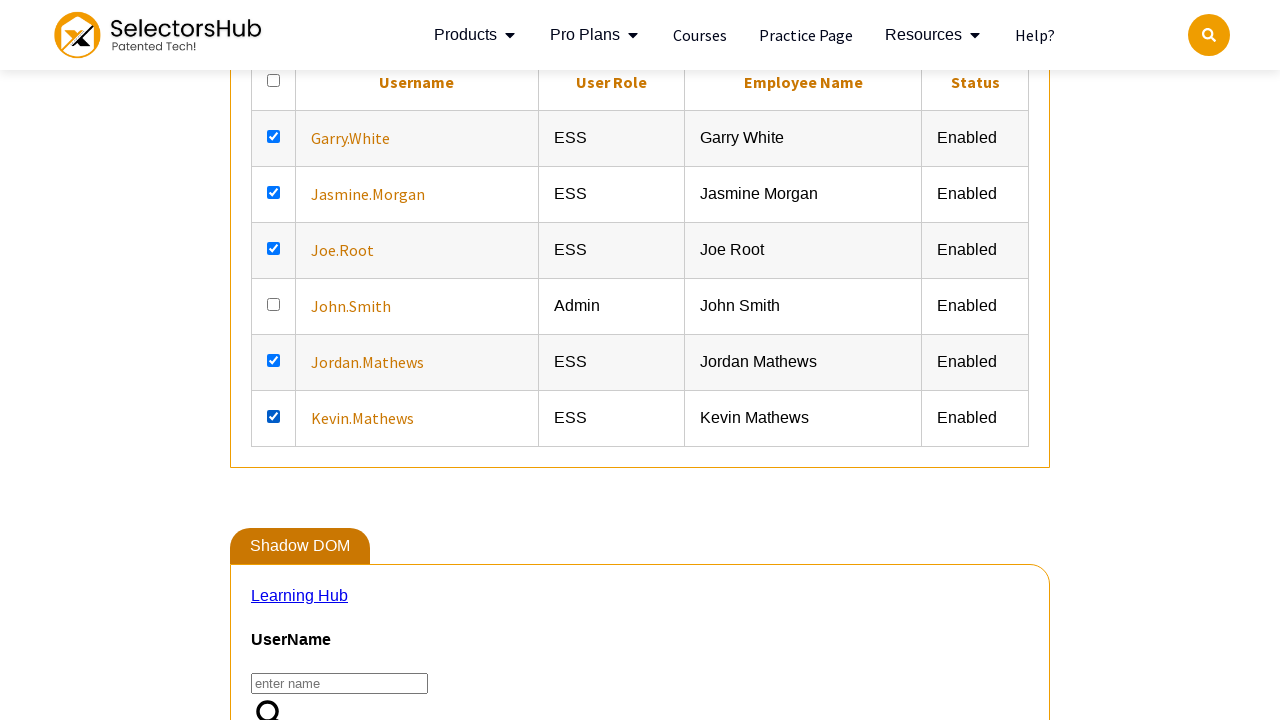